Tests dynamic controls page by verifying a textbox is initially disabled, clicking the Enable button, waiting for the textbox to become enabled, and verifying the "It's enabled!" message appears.

Starting URL: https://the-internet.herokuapp.com/dynamic_controls

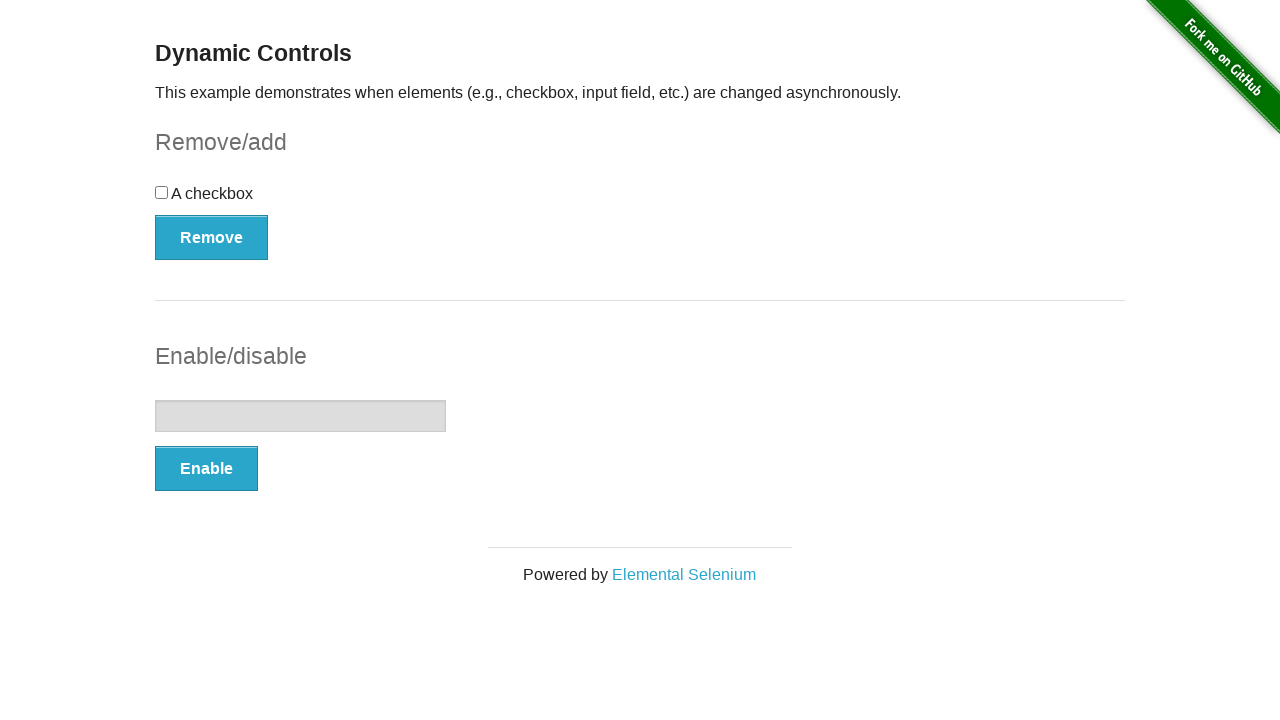

Navigated to dynamic controls page
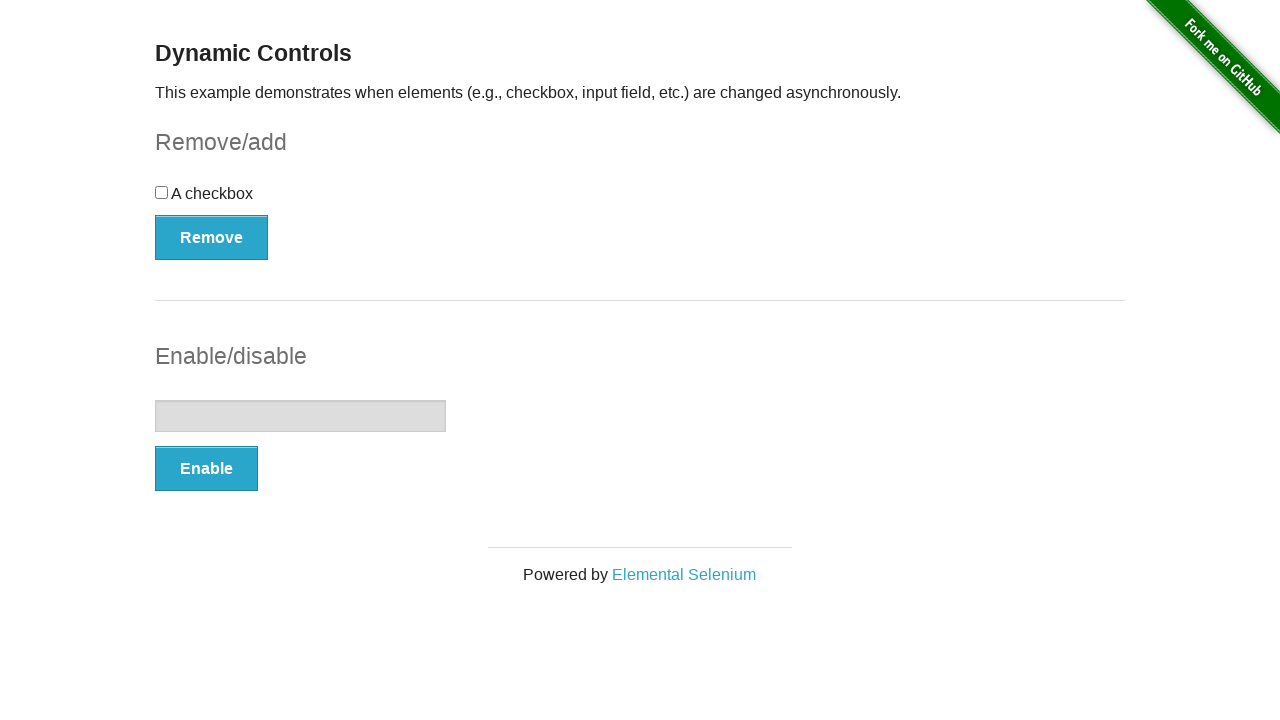

Located textbox element
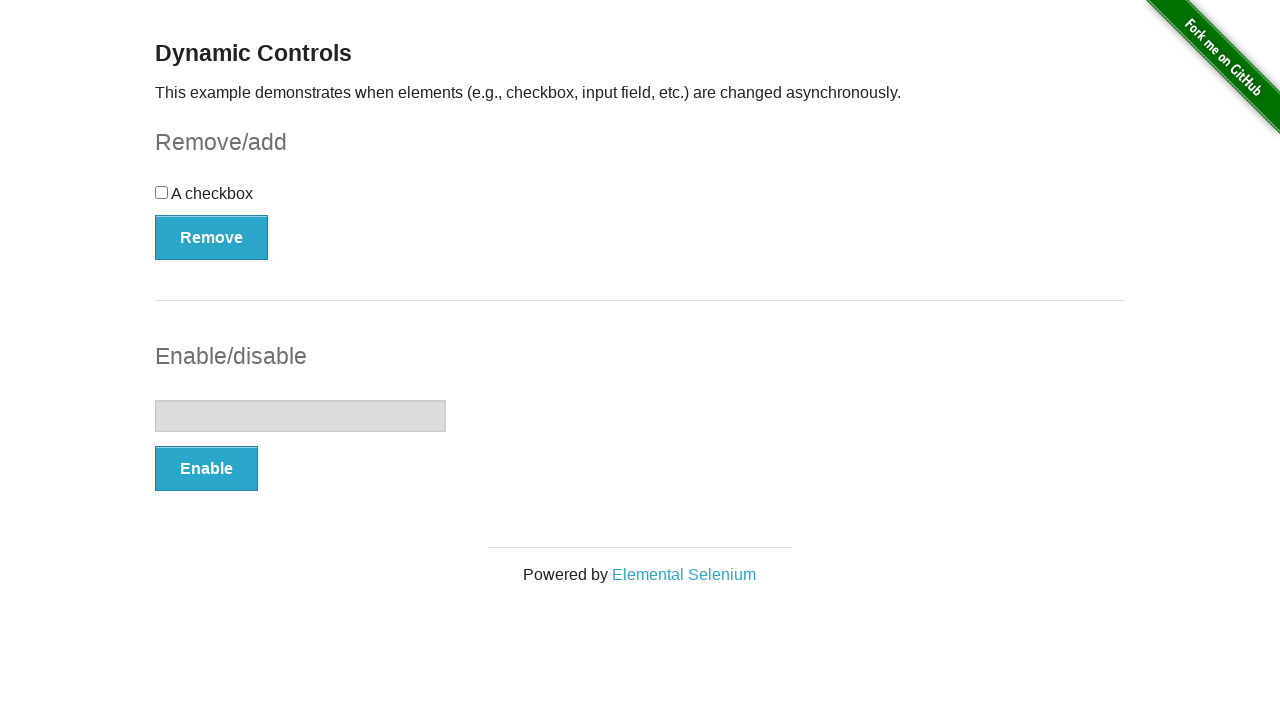

Verified textbox is initially disabled
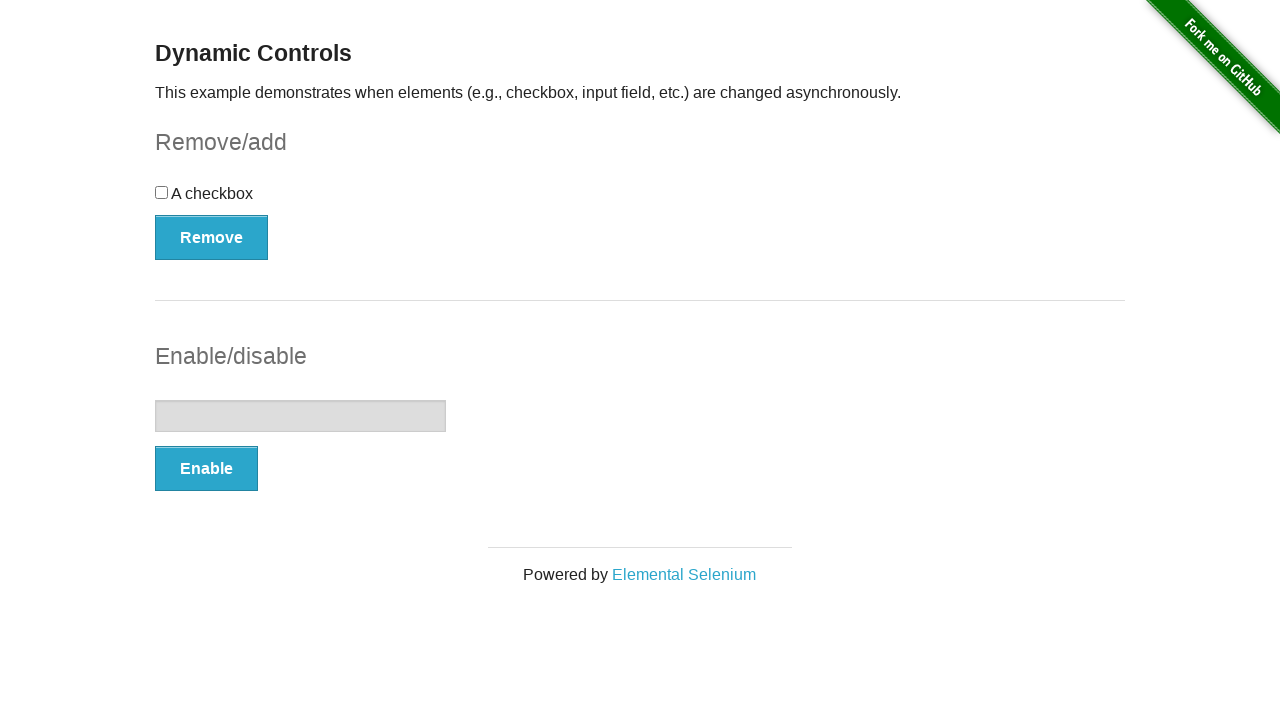

Clicked the Enable button at (206, 469) on xpath=//button[text()='Enable']
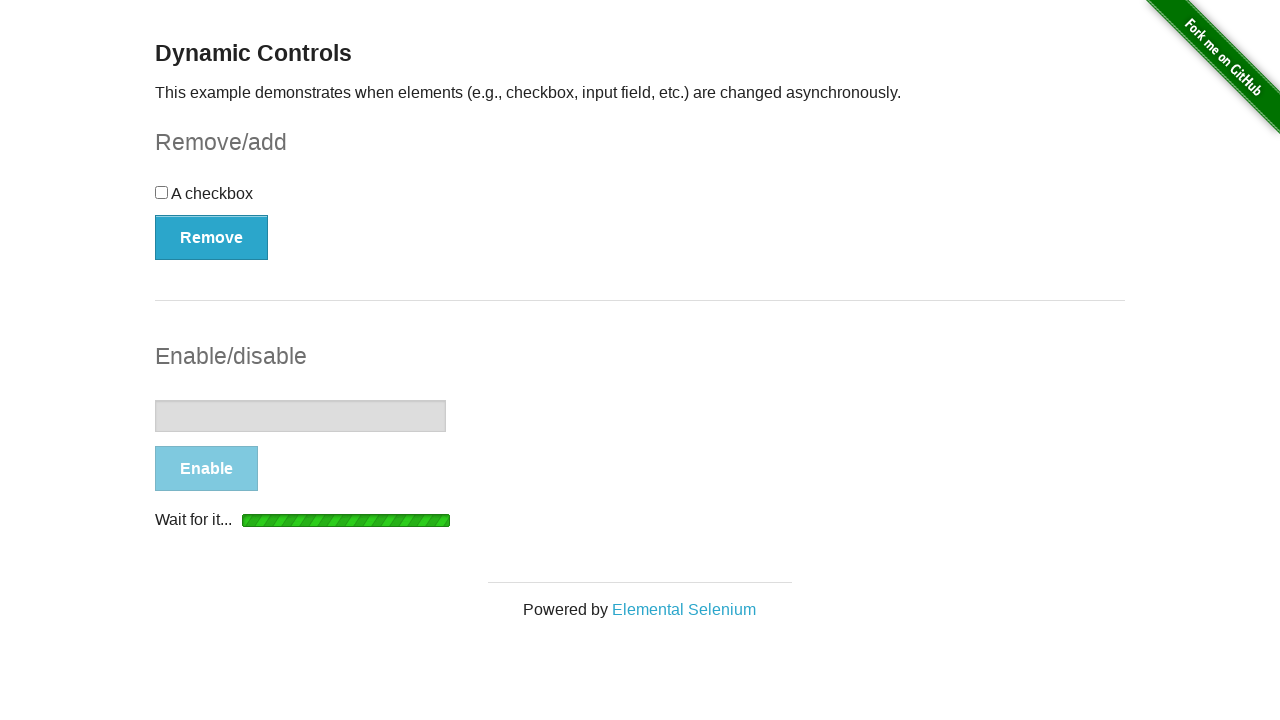

Waited for textbox to become enabled
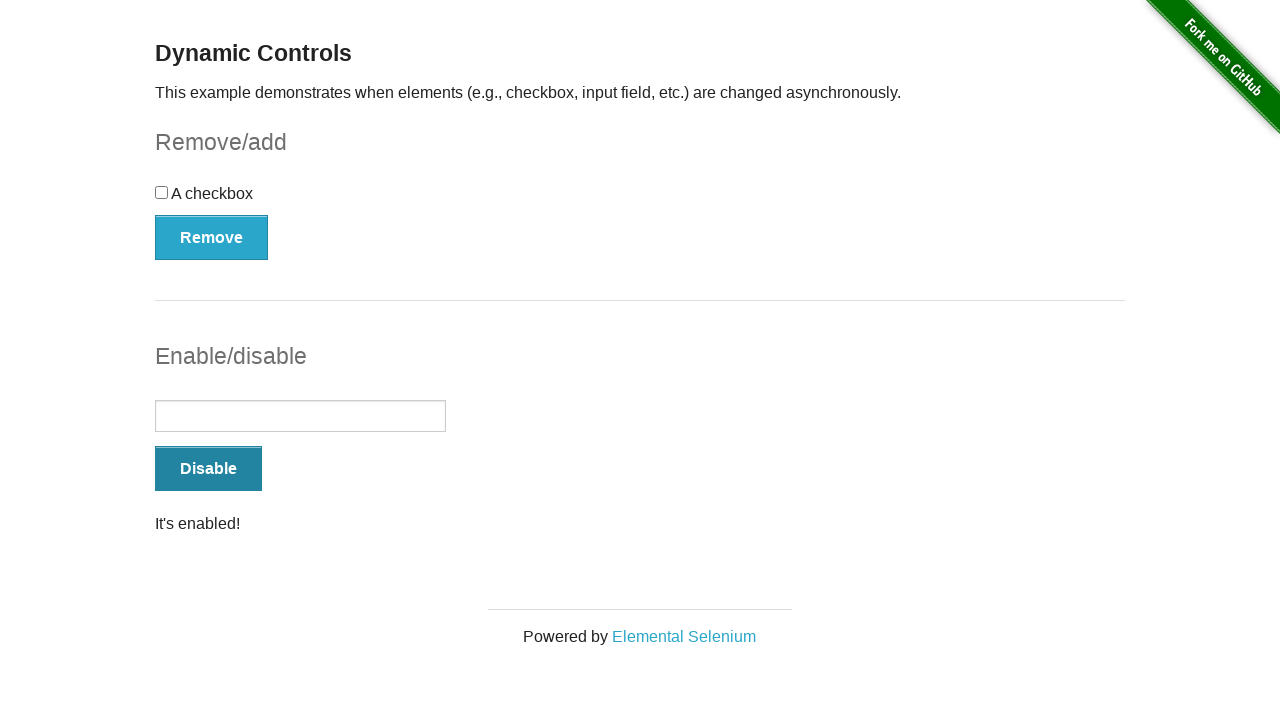

Located the 'It's enabled!' message
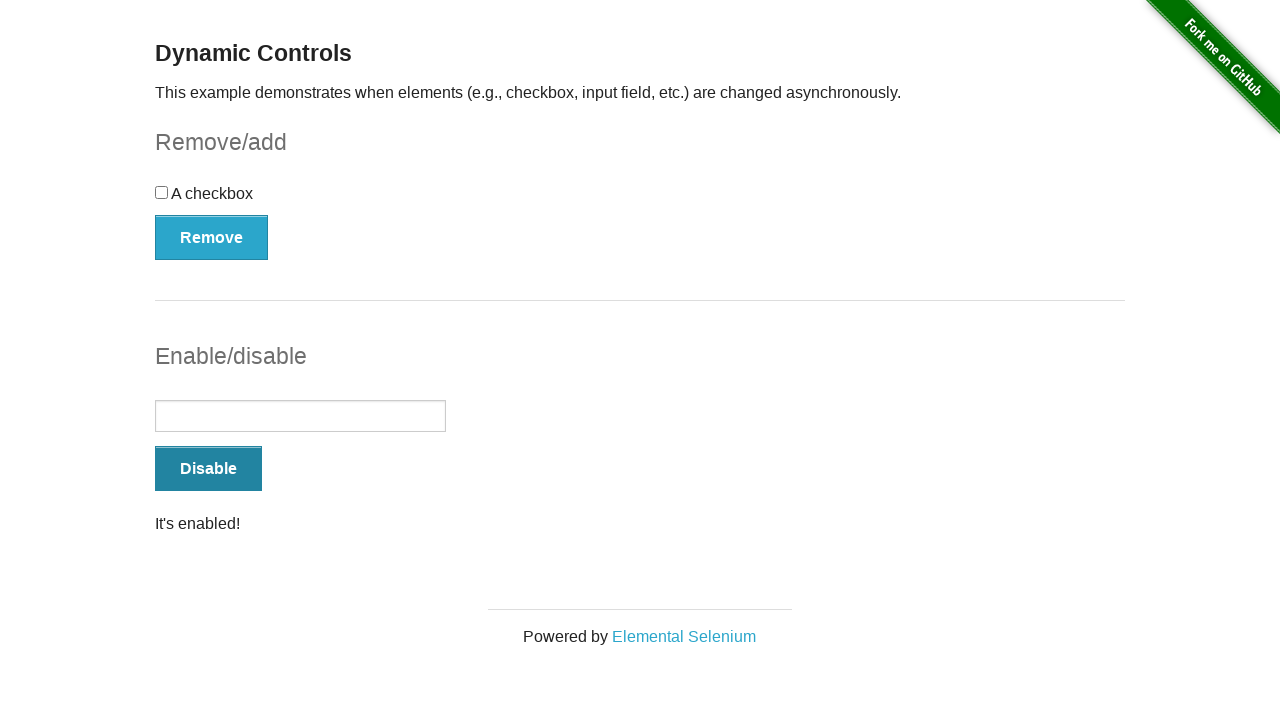

Verified 'It's enabled!' message is visible
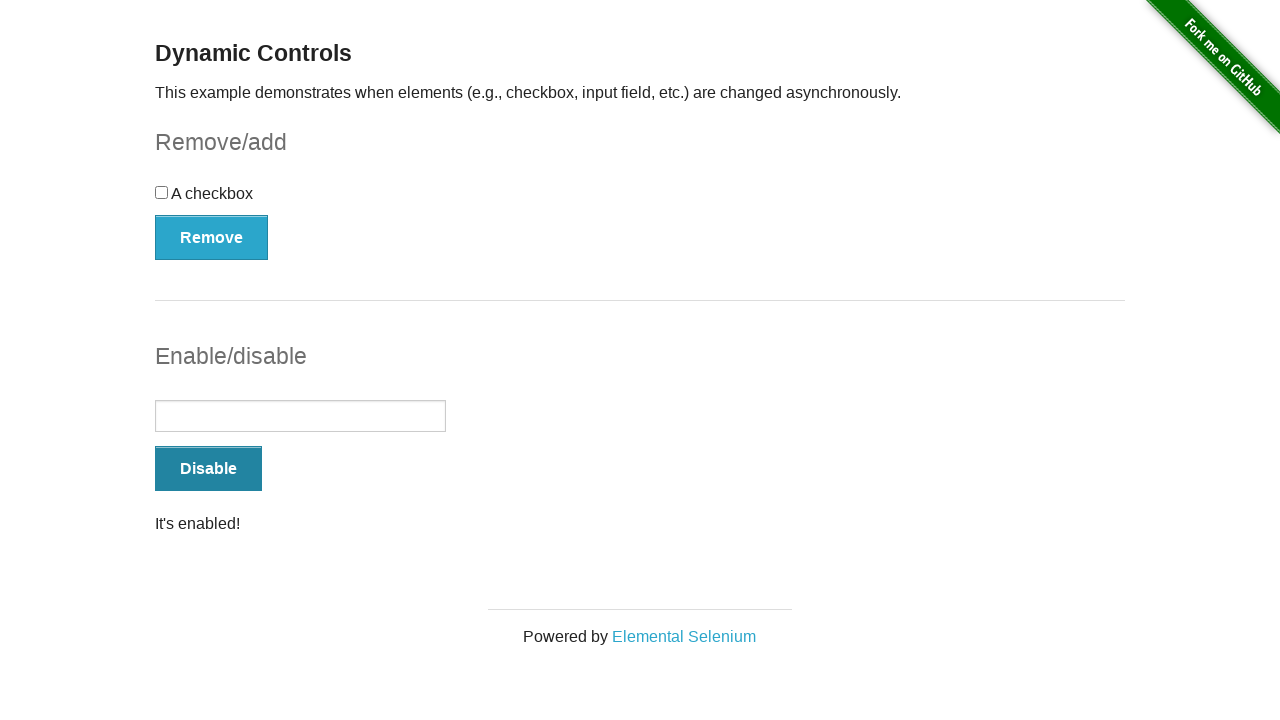

Verified textbox is now enabled
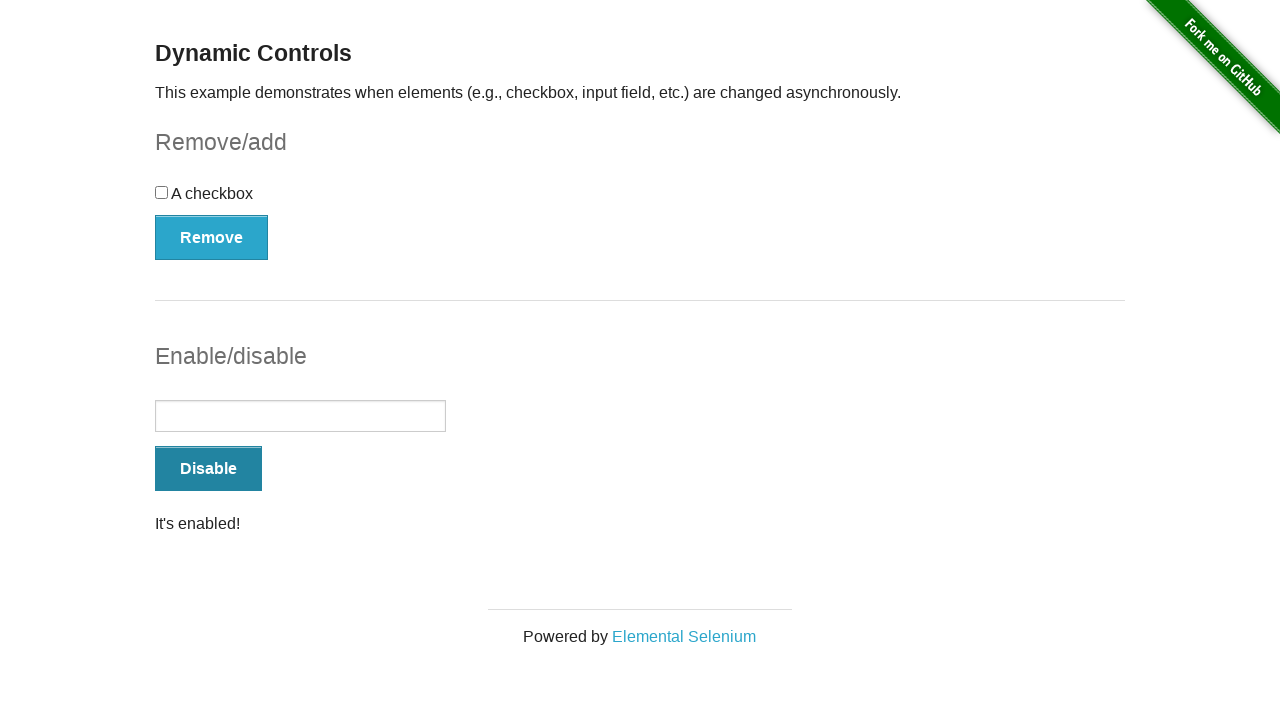

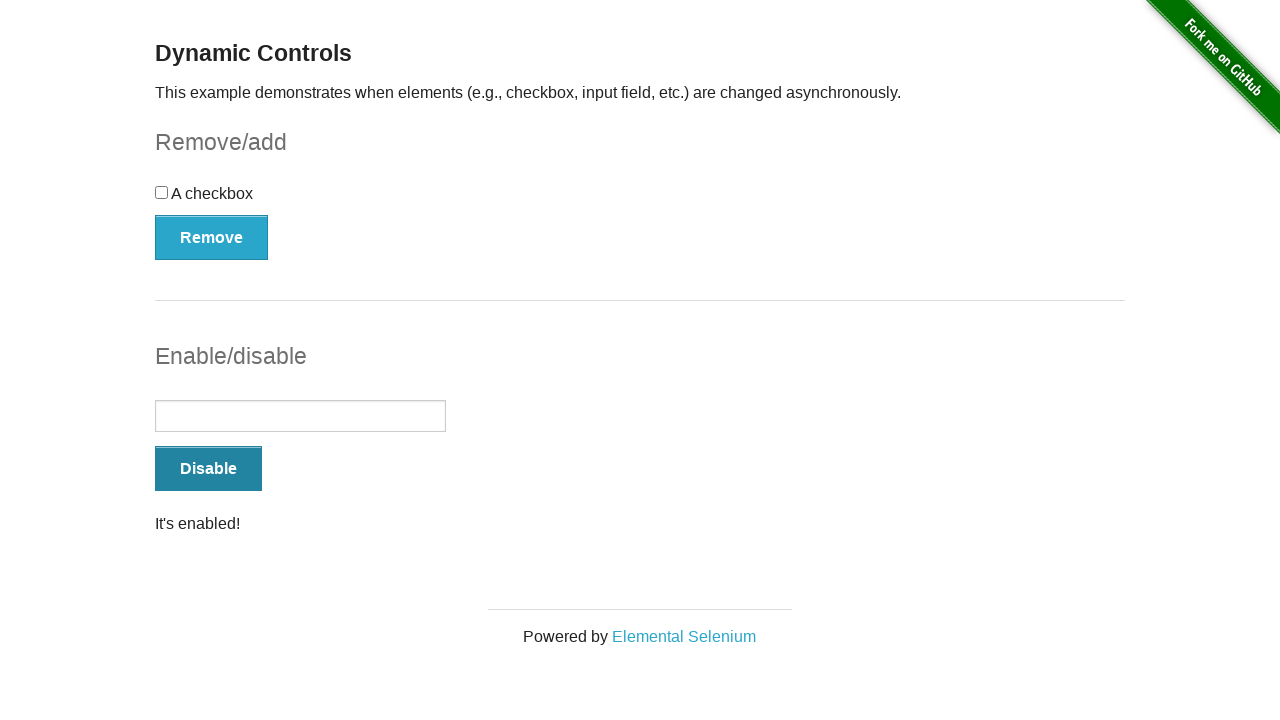